Verifies the page title of the OrangeHRM login page is correct

Starting URL: https://opensource-demo.orangehrmlive.com/web/index.php/auth/login

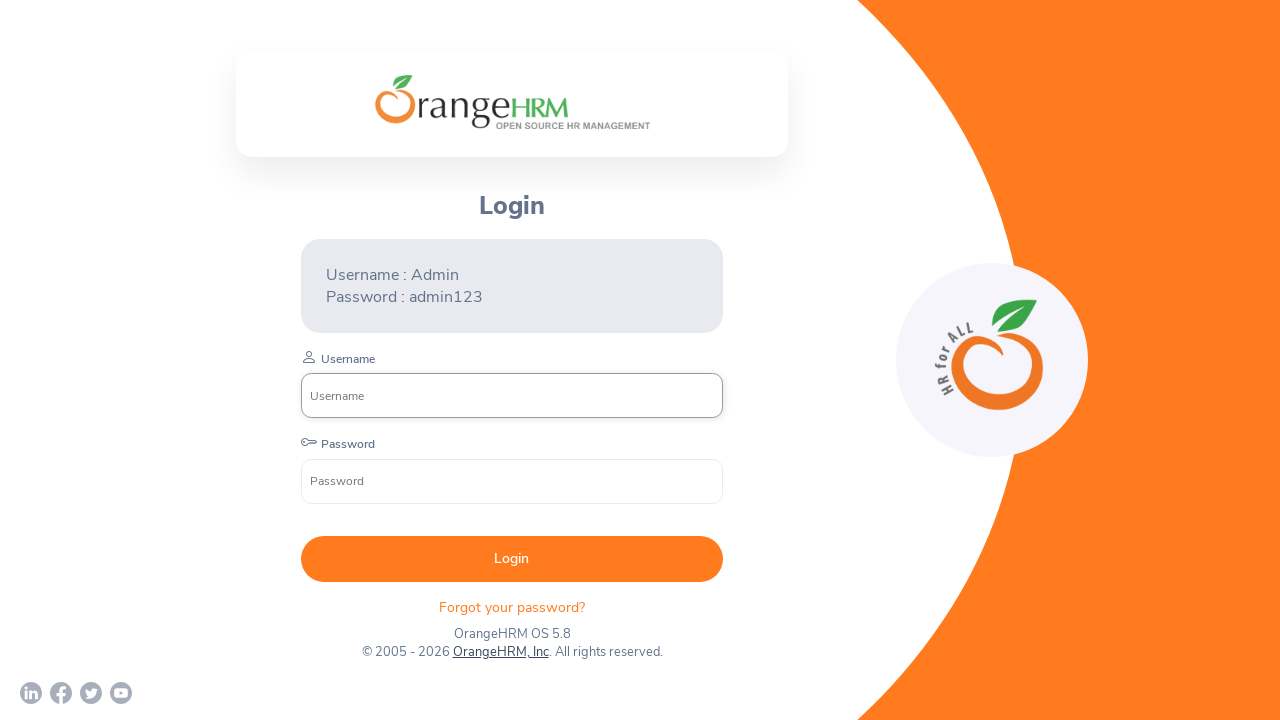

Waited for page to reach domcontentloaded state
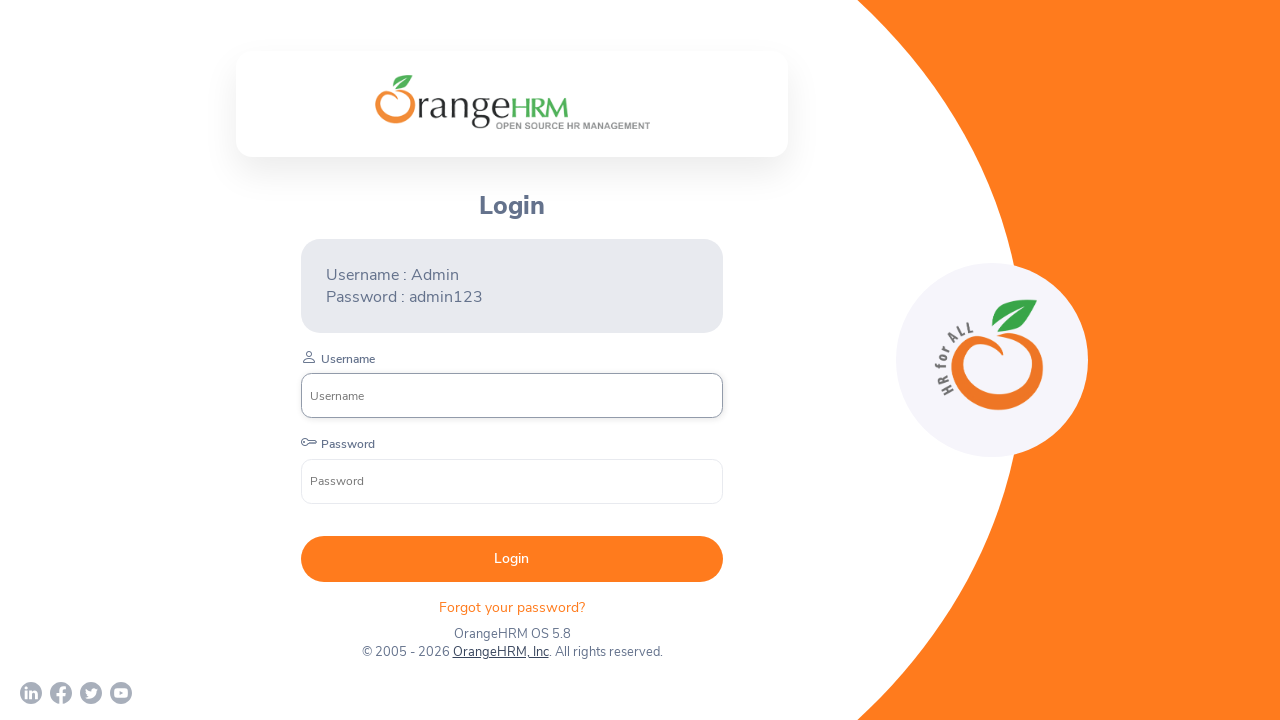

Retrieved page title
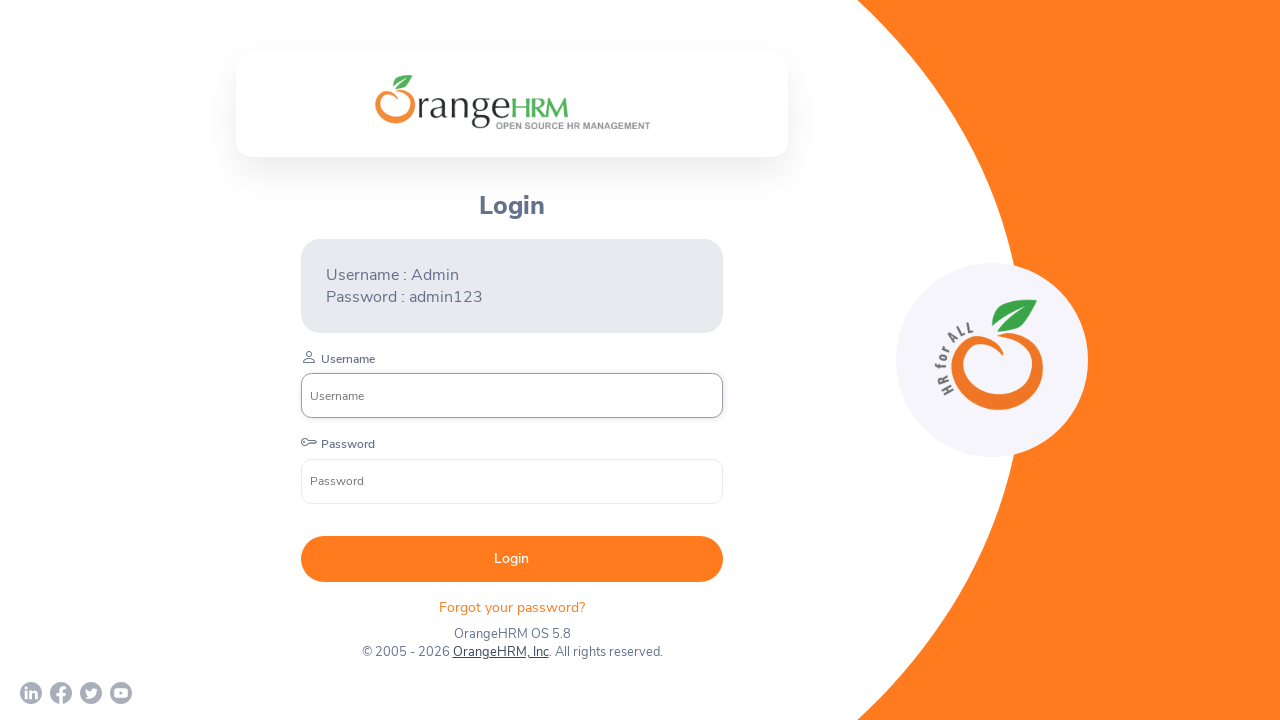

Verified page title is 'OrangeHRM'
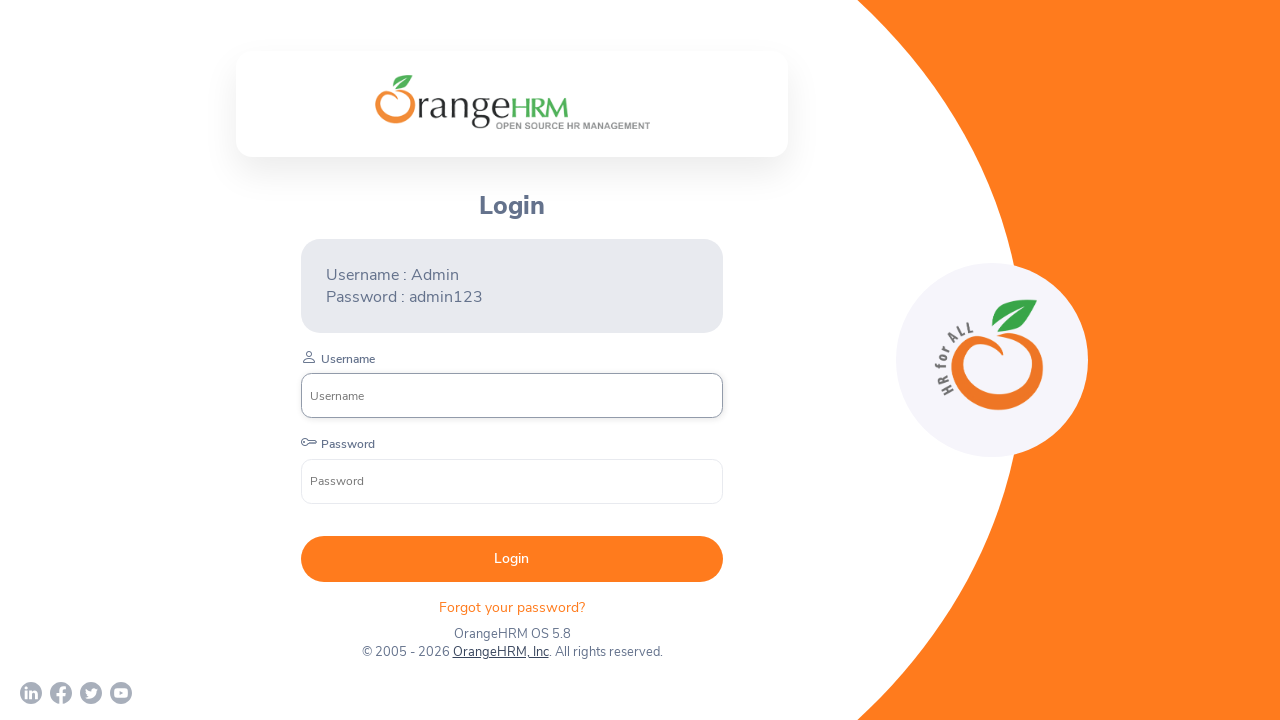

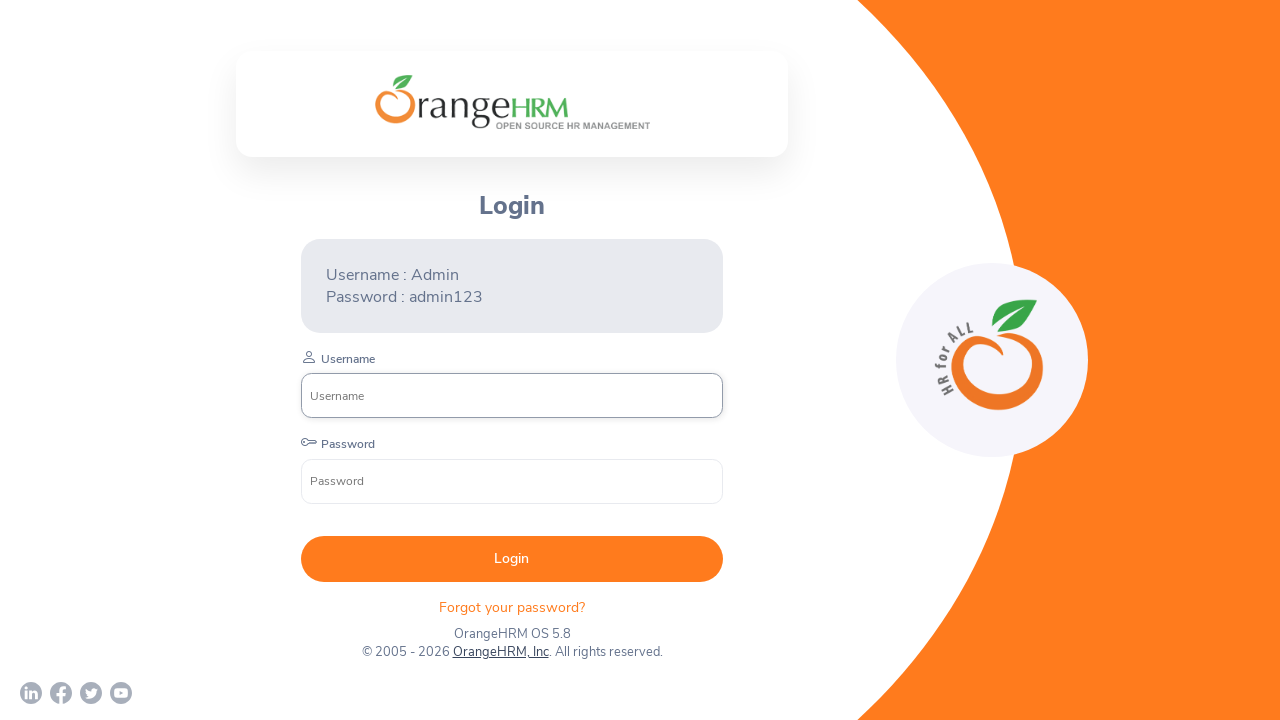